Tests checkbox functionality on a demo form by checking three checkboxes (Sports, Reading, Music) using different methods, then unchecking them using the same methods.

Starting URL: https://demoqa.com/automation-practice-form

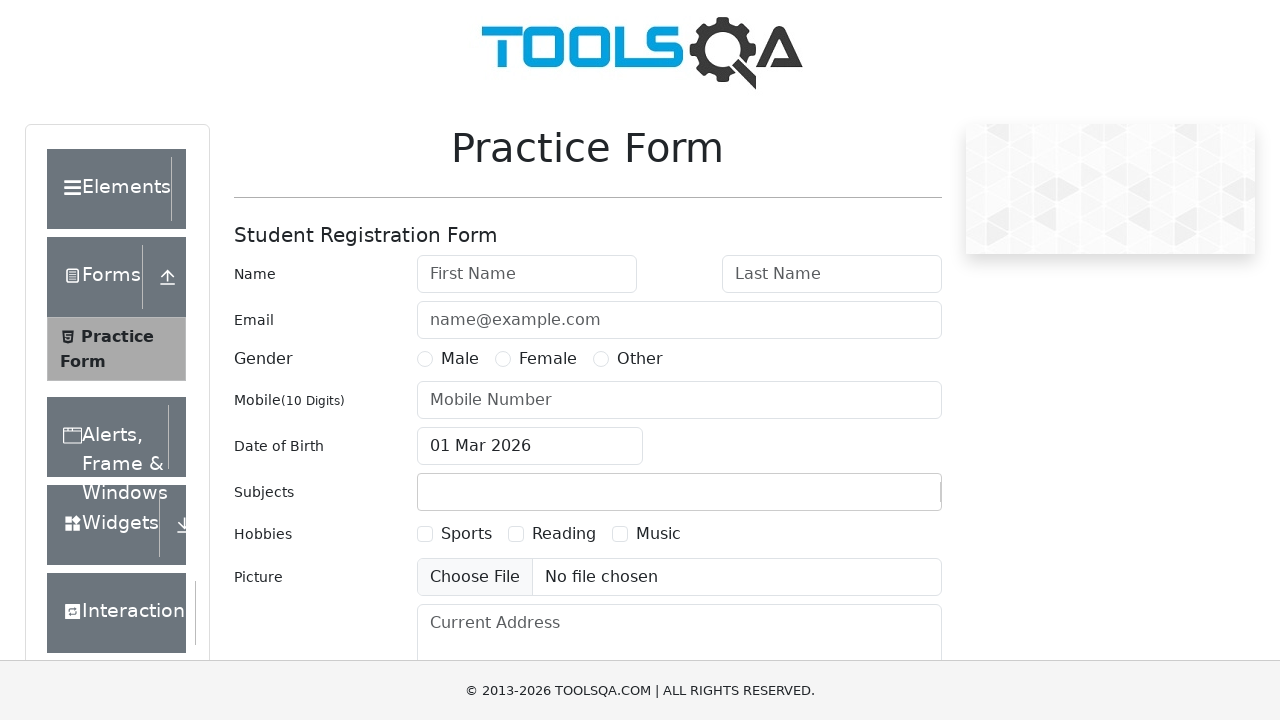

Checked 'Sports' checkbox using locator + click at (466, 534) on text=Sports
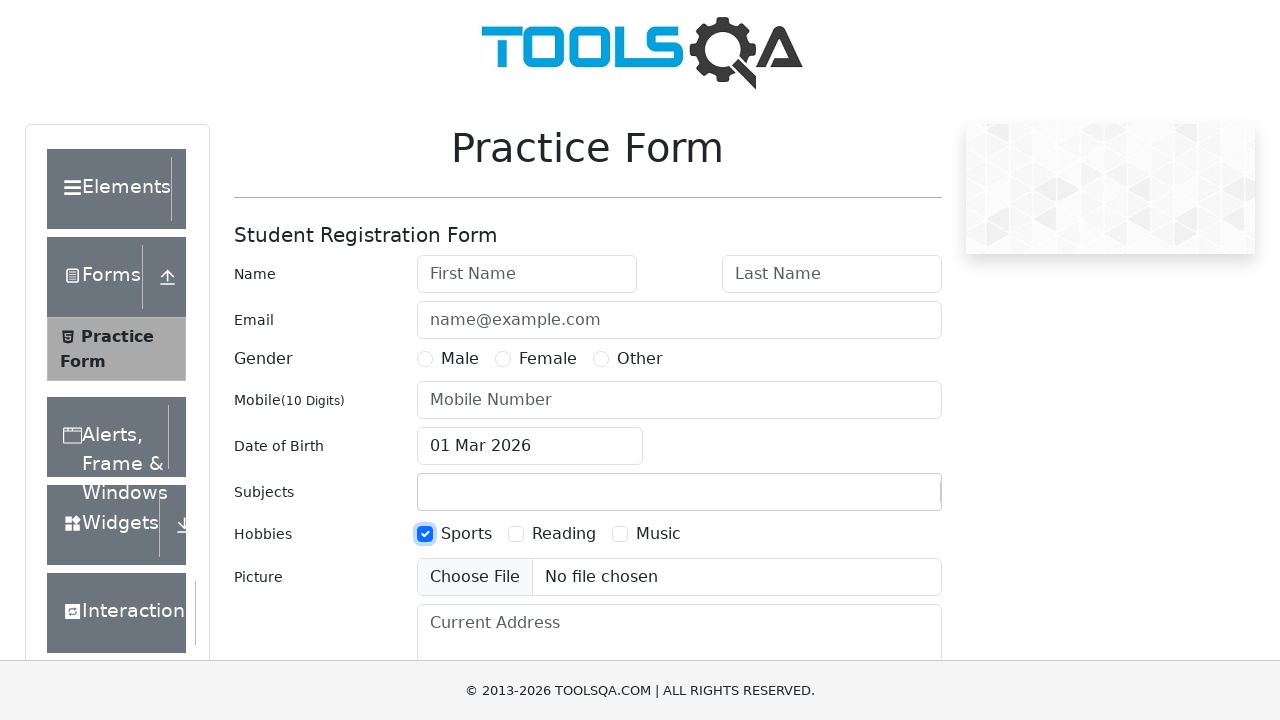

Checked 'Reading' checkbox using check() method at (564, 534) on text=Reading
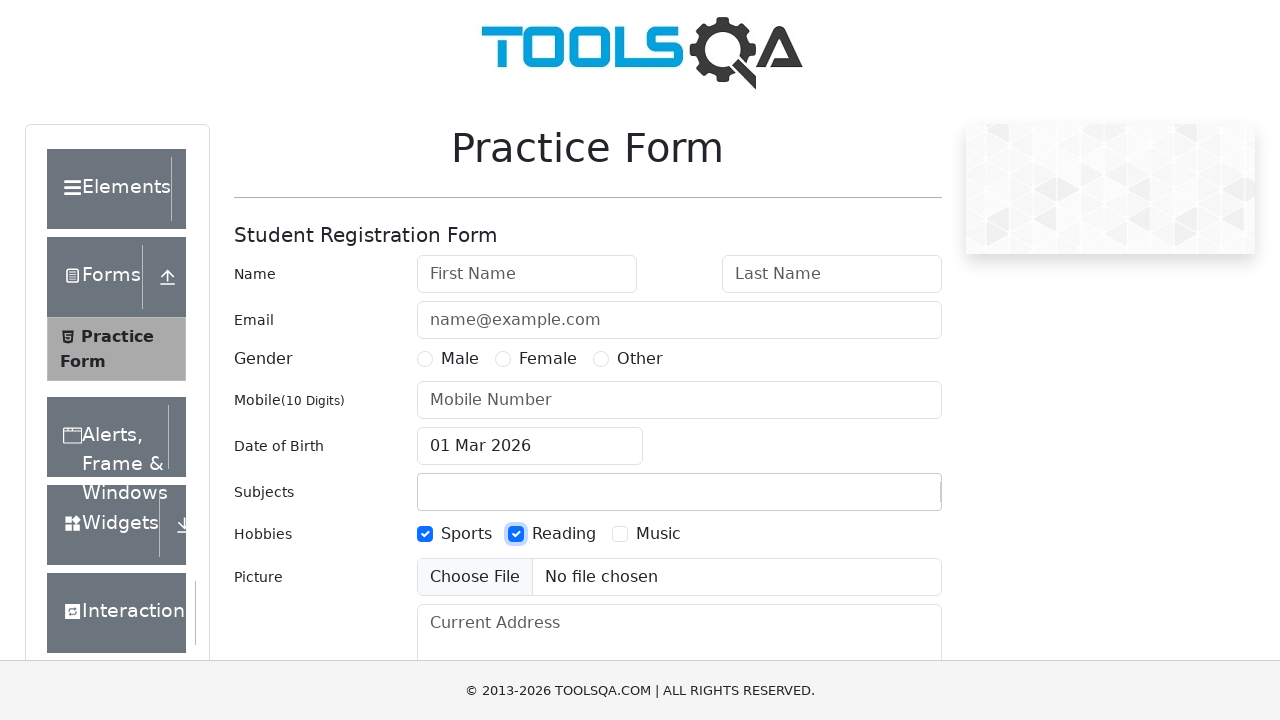

Checked 'Music' checkbox using locator + check() at (658, 534) on text=Music
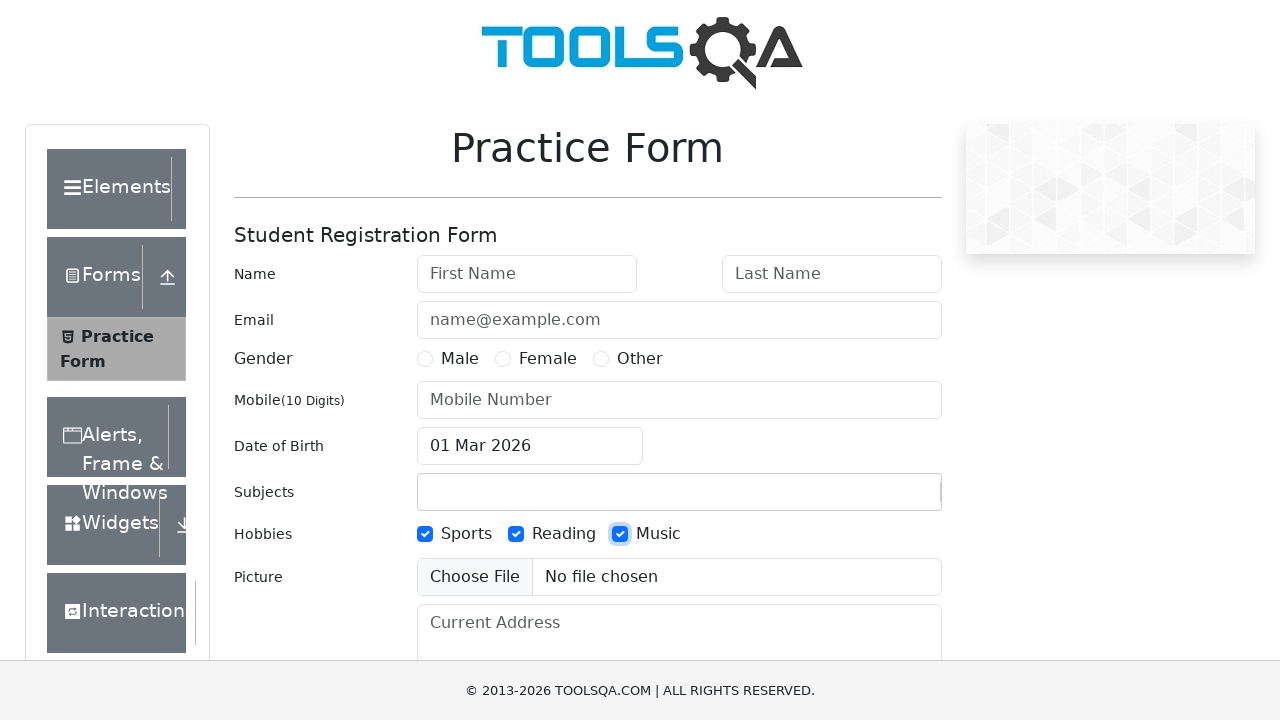

Waited 1 second to observe checked checkboxes
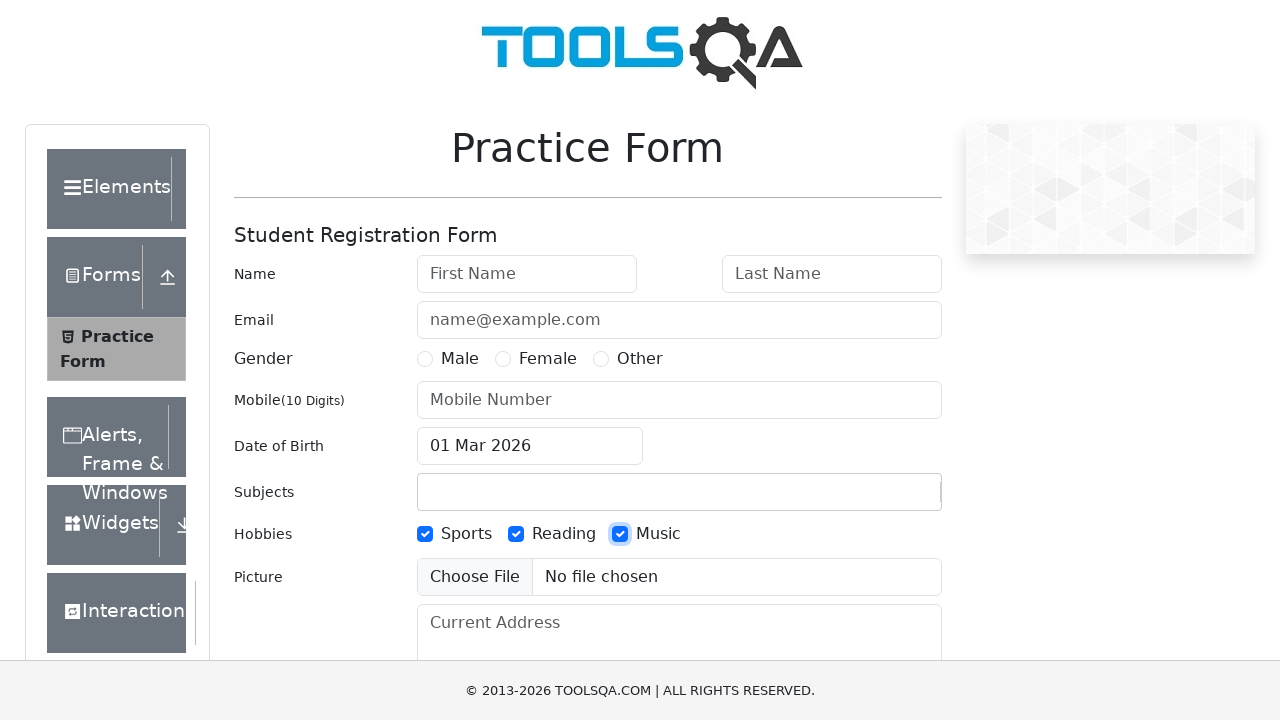

Unchecked 'Sports' checkbox using locator + click at (466, 534) on text=Sports
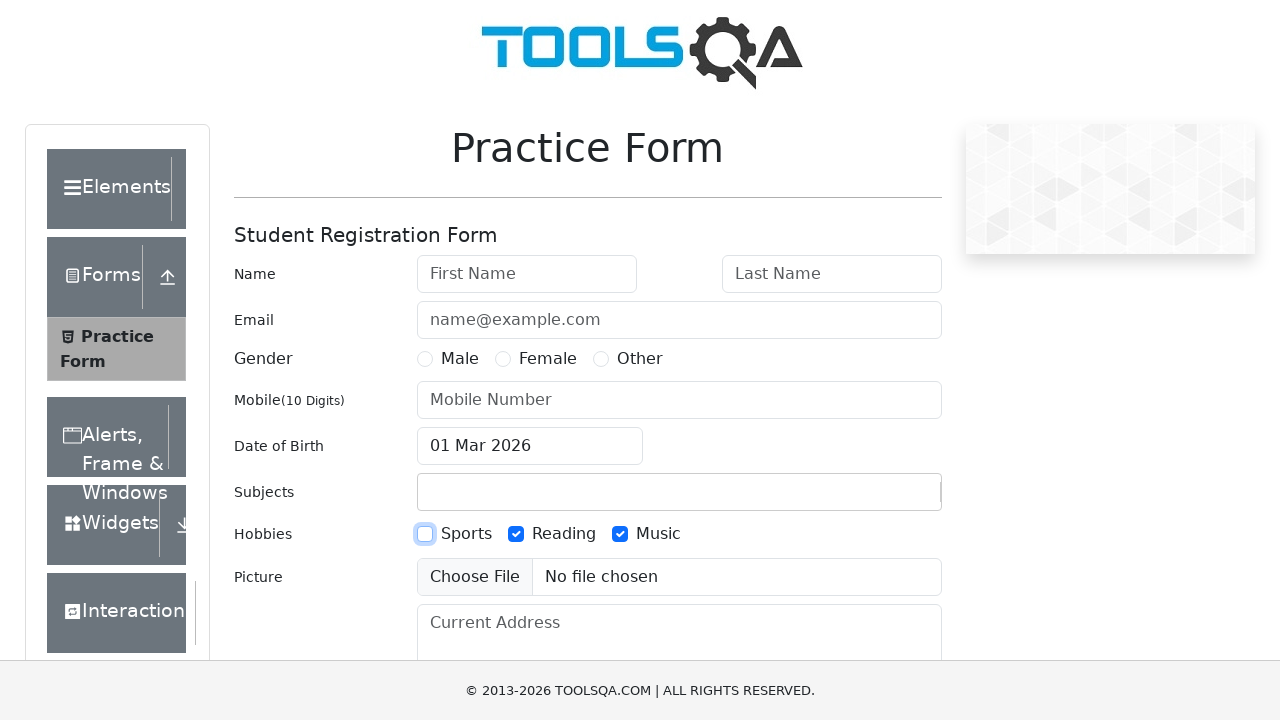

Unchecked 'Reading' checkbox using uncheck() method at (564, 534) on text=Reading
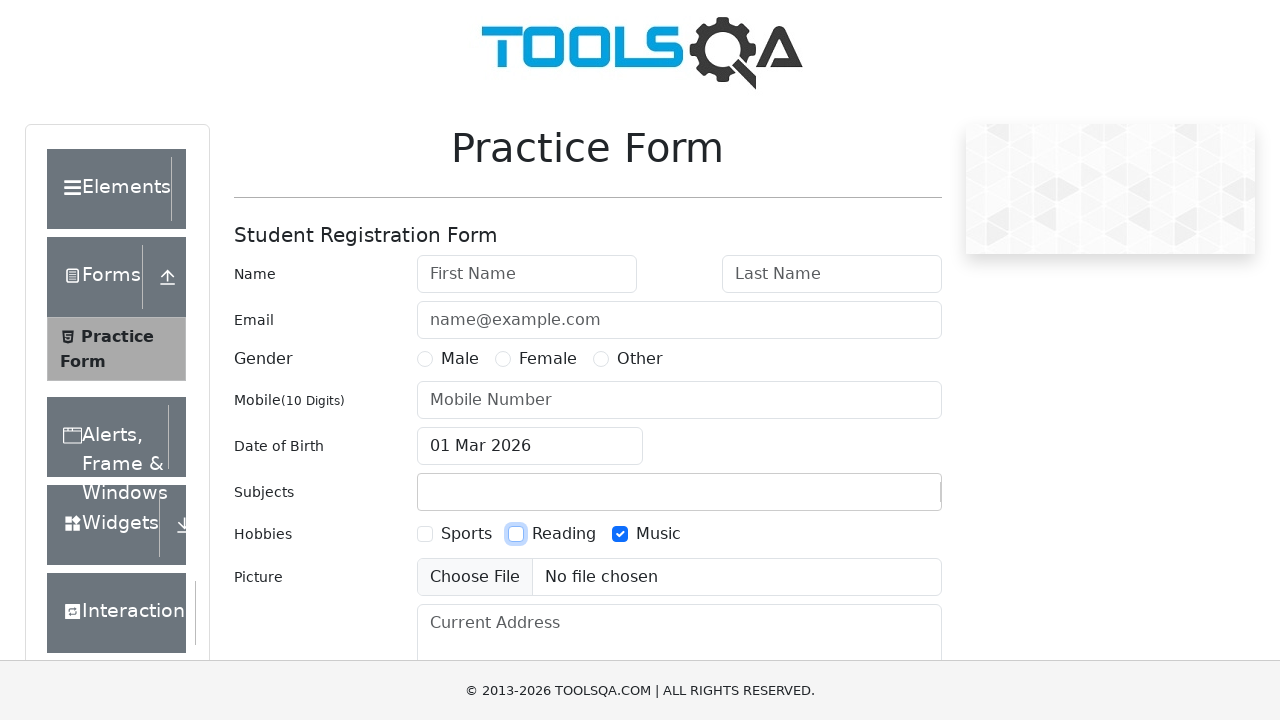

Unchecked 'Music' checkbox using locator + uncheck() at (658, 534) on text=Music
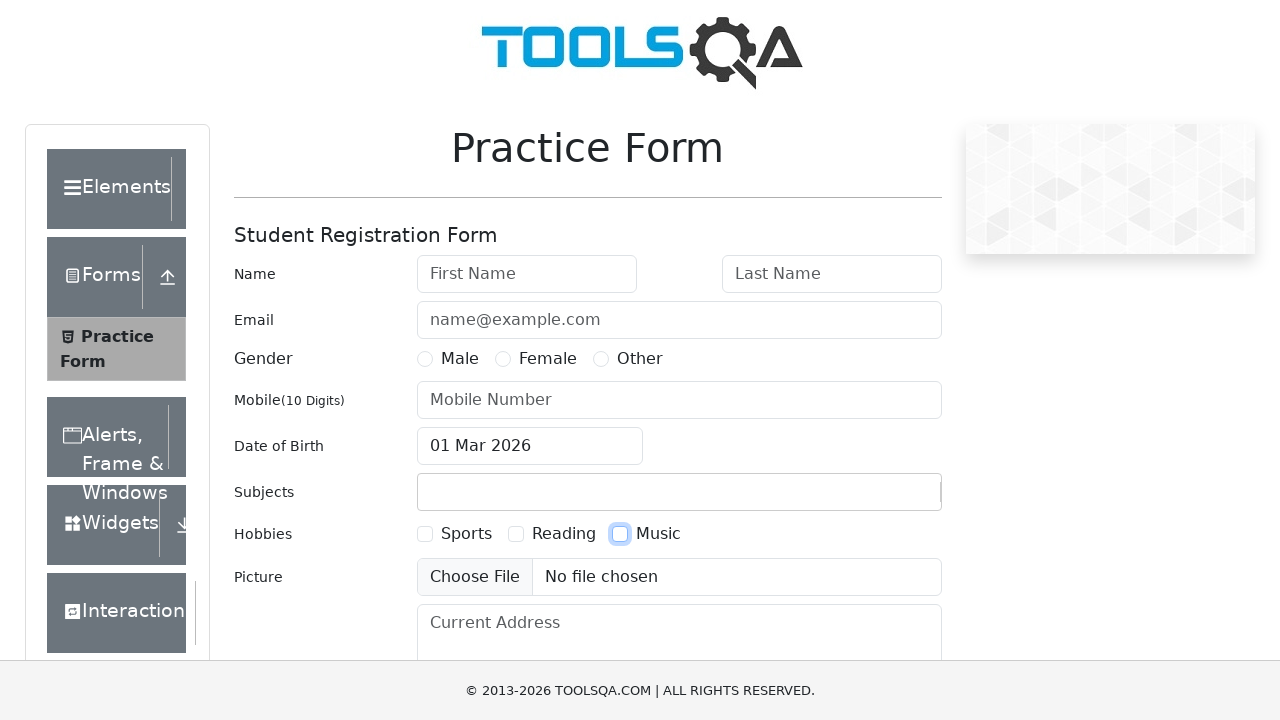

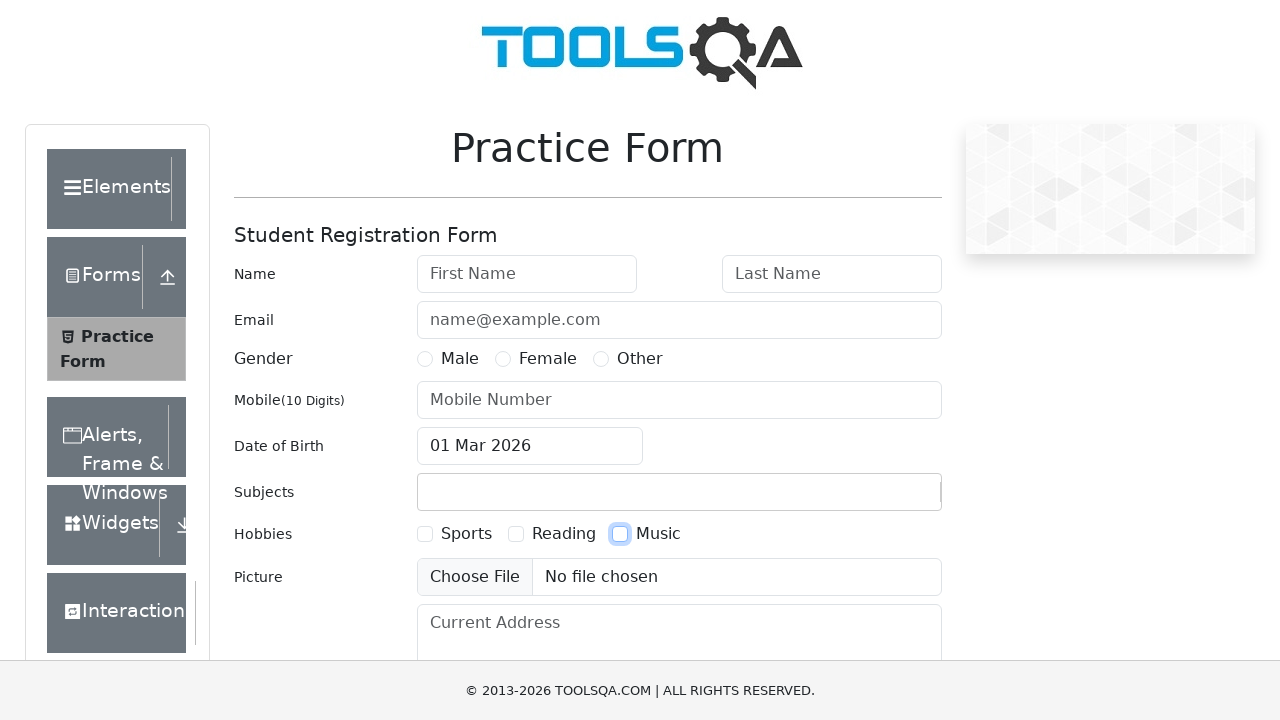